Clicks the letter H link and verifies languages starting with 'H' are displayed

Starting URL: https://www.99-bottles-of-beer.net/abc.html

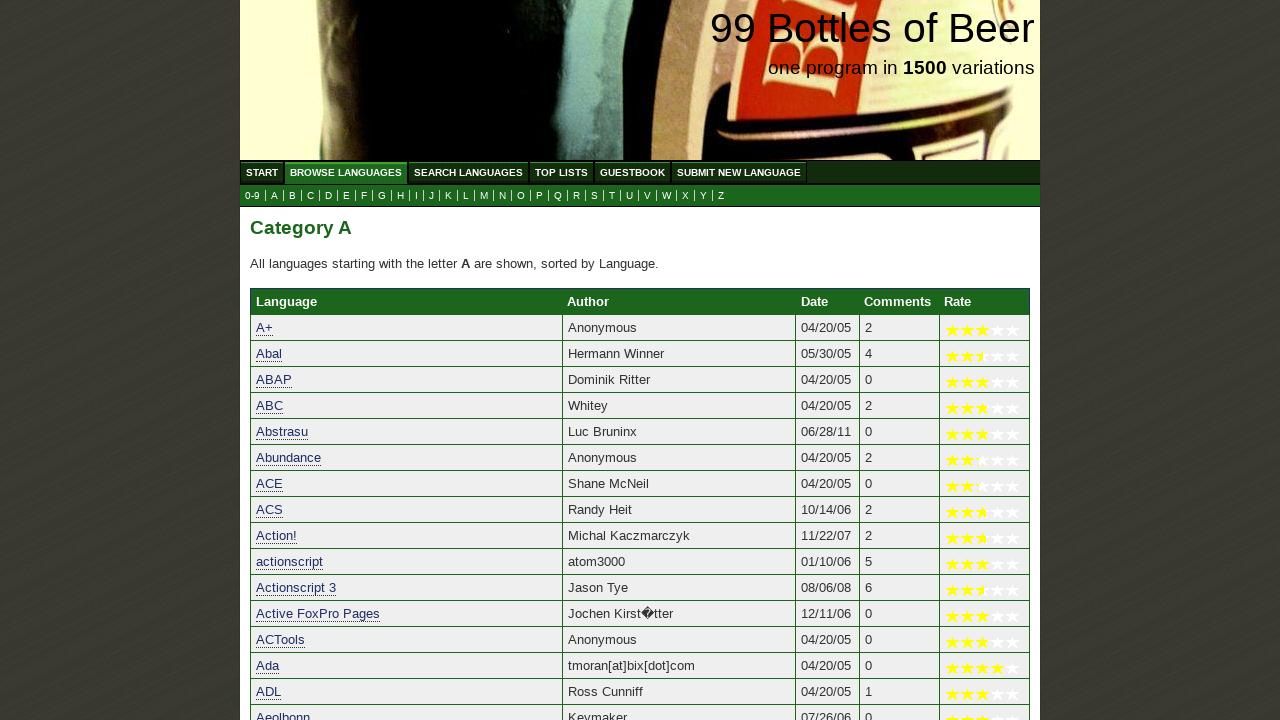

Clicked the letter H link to filter languages starting with 'H' at (400, 196) on xpath=//a[@href='h.html']
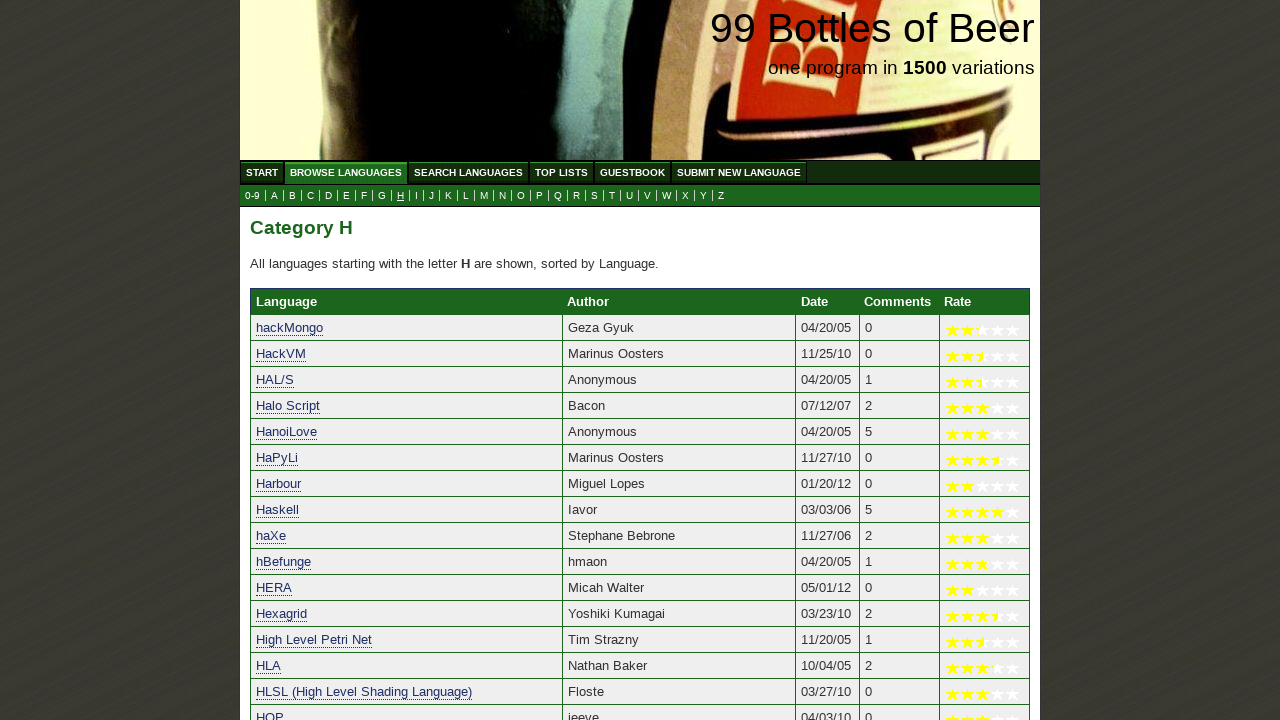

Languages starting with 'H' have loaded and are displayed in the results table
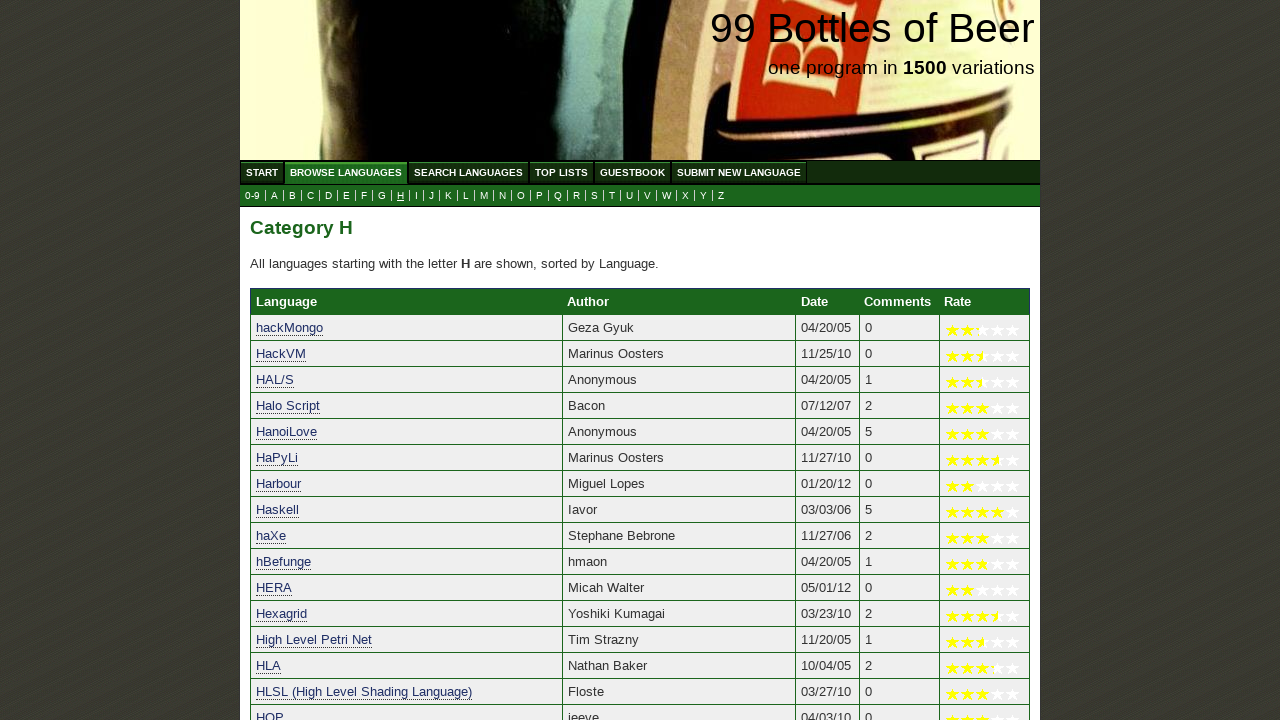

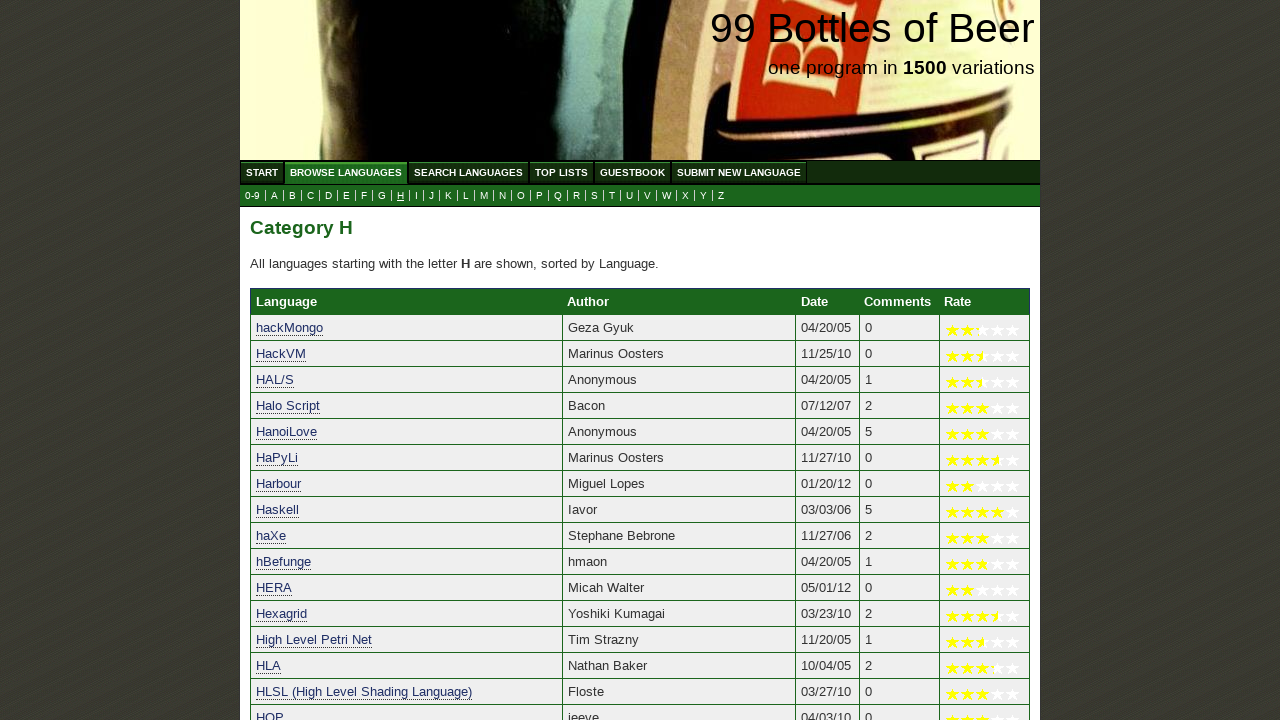